Tests modal close functionality using the X button by adding an RSS feed and closing the modal with the X mark

Starting URL: https://frontend-project-11-self-five.vercel.app/

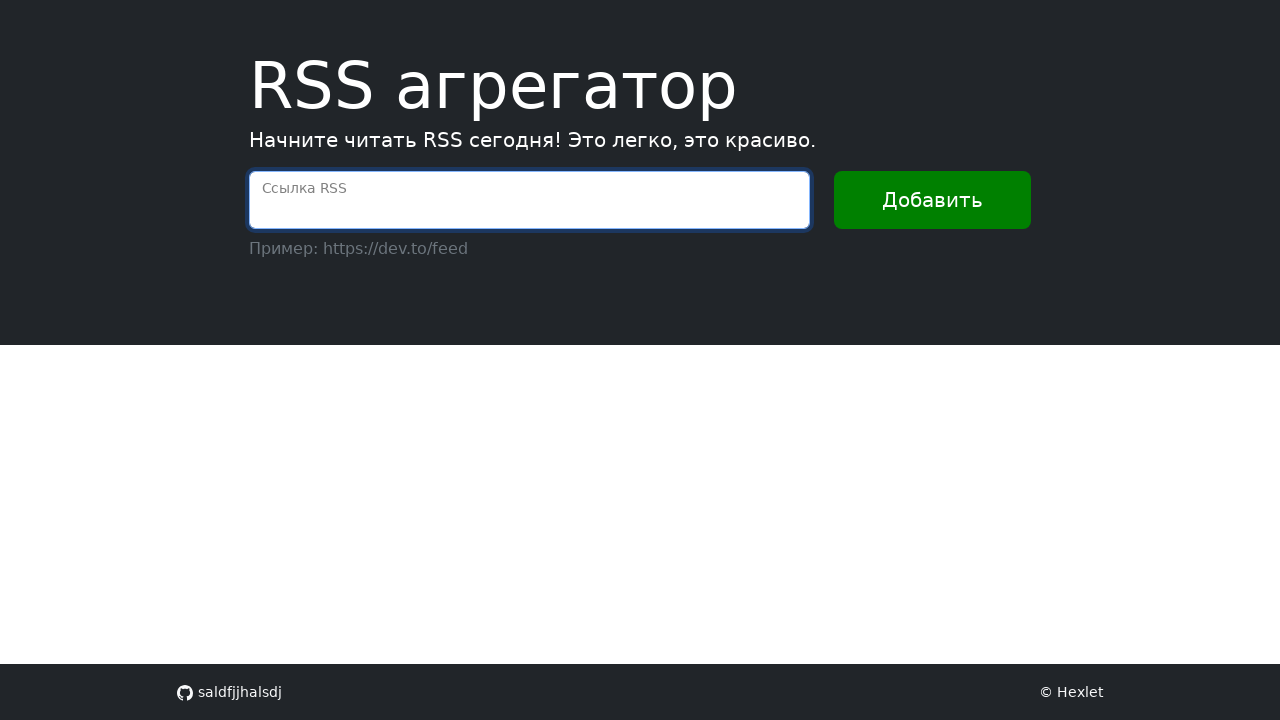

Filled RSS feed URL field with test feed on internal:attr=[placeholder="Ссылка RSS"i]
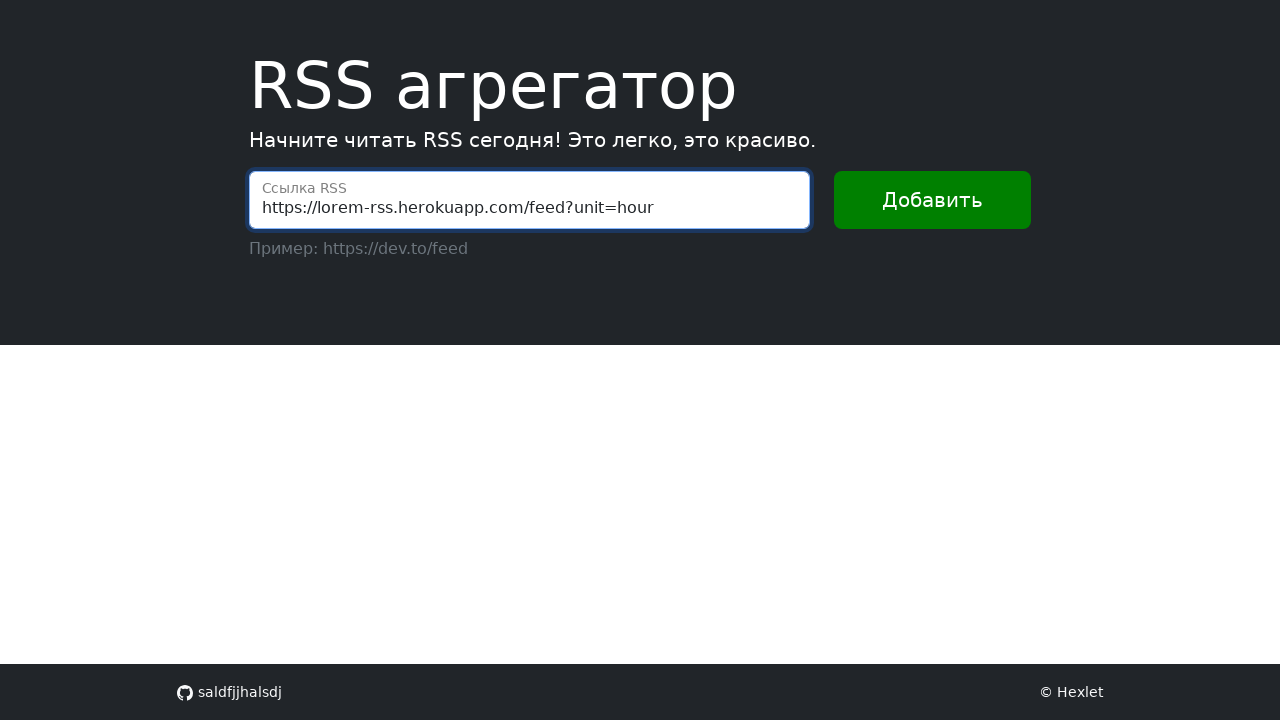

Clicked 'Добавить' button to add RSS feed at (932, 200) on internal:text="\u0414\u043e\u0431\u0430\u0432\u0438\u0442\u044c"i
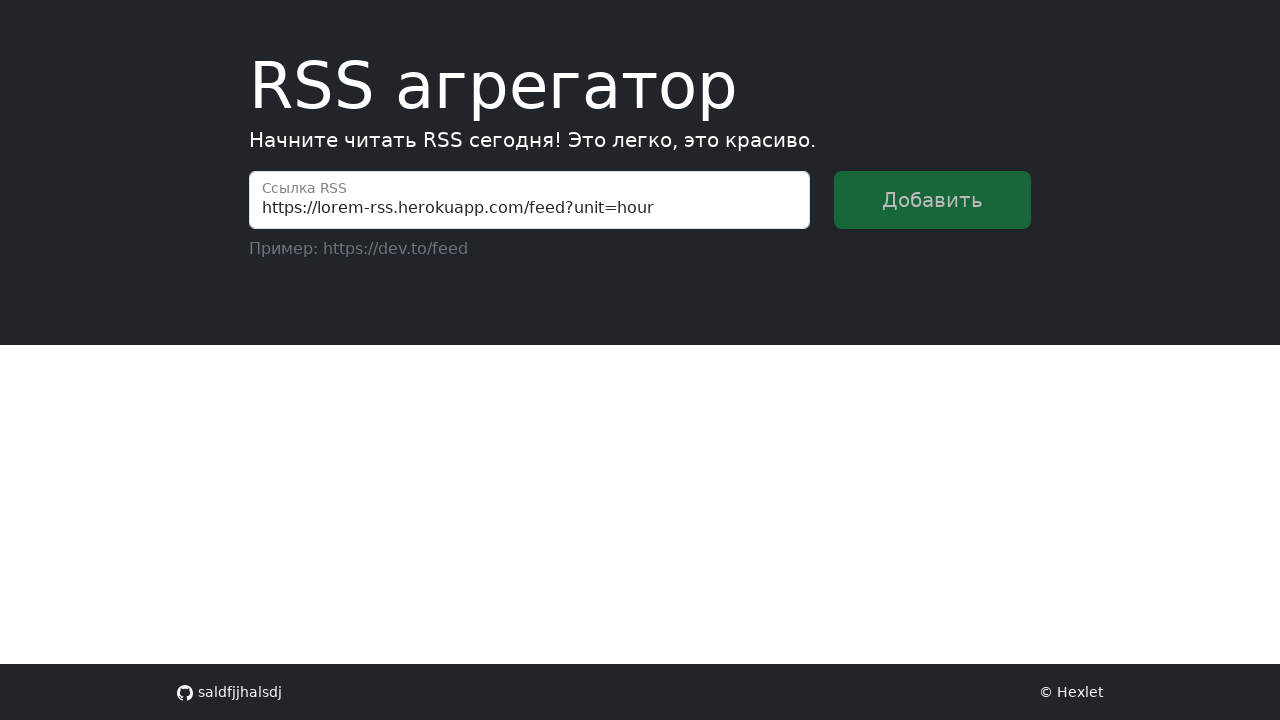

Feed loaded and message container appeared
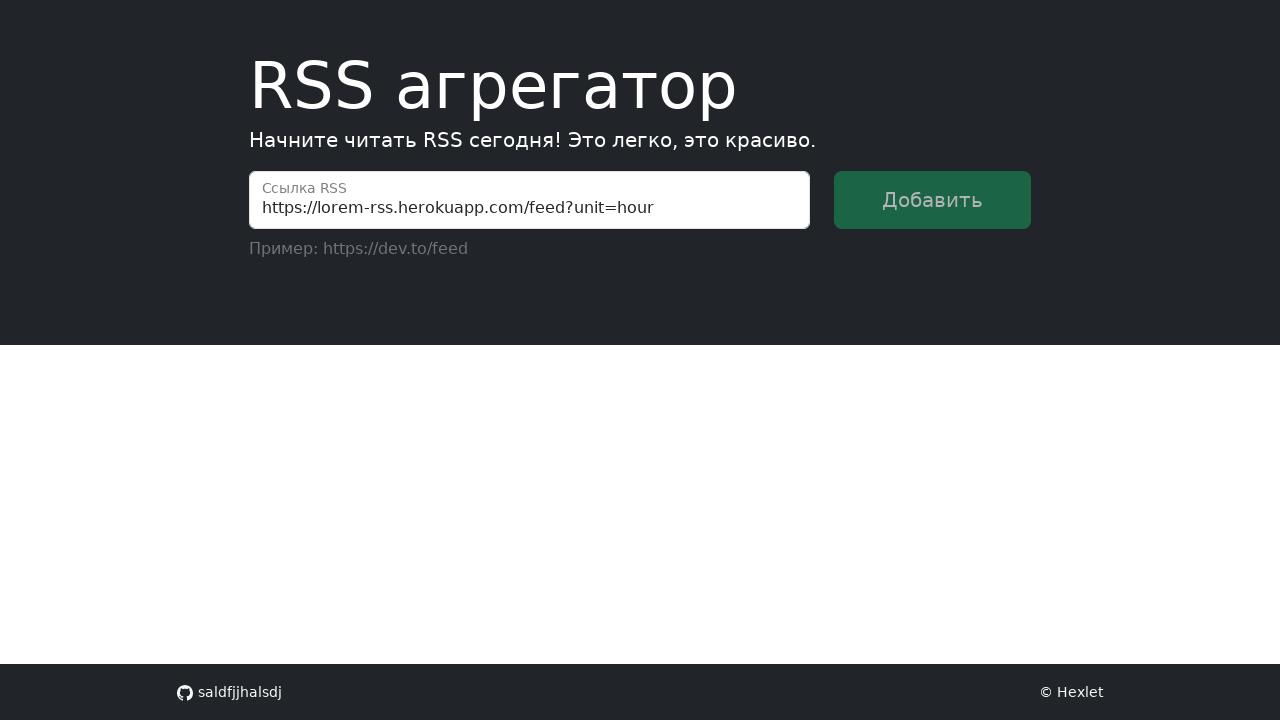

Clicked Preview button on 'Lorem ipsum' post to open modal at (767, 463) on li >> internal:has-text="Lorem ipsum"i >> nth=0 >> internal:role=button
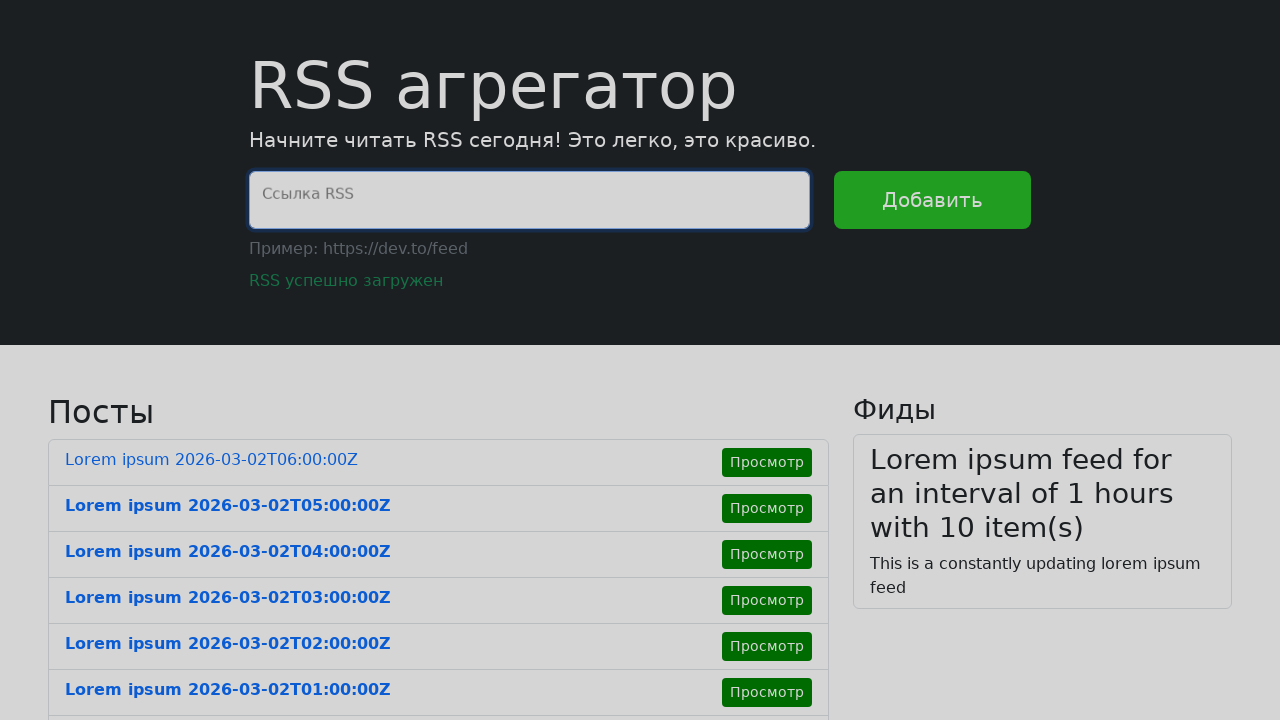

Clicked X button to close the modal at (1040, 53) on internal:label="Close"i
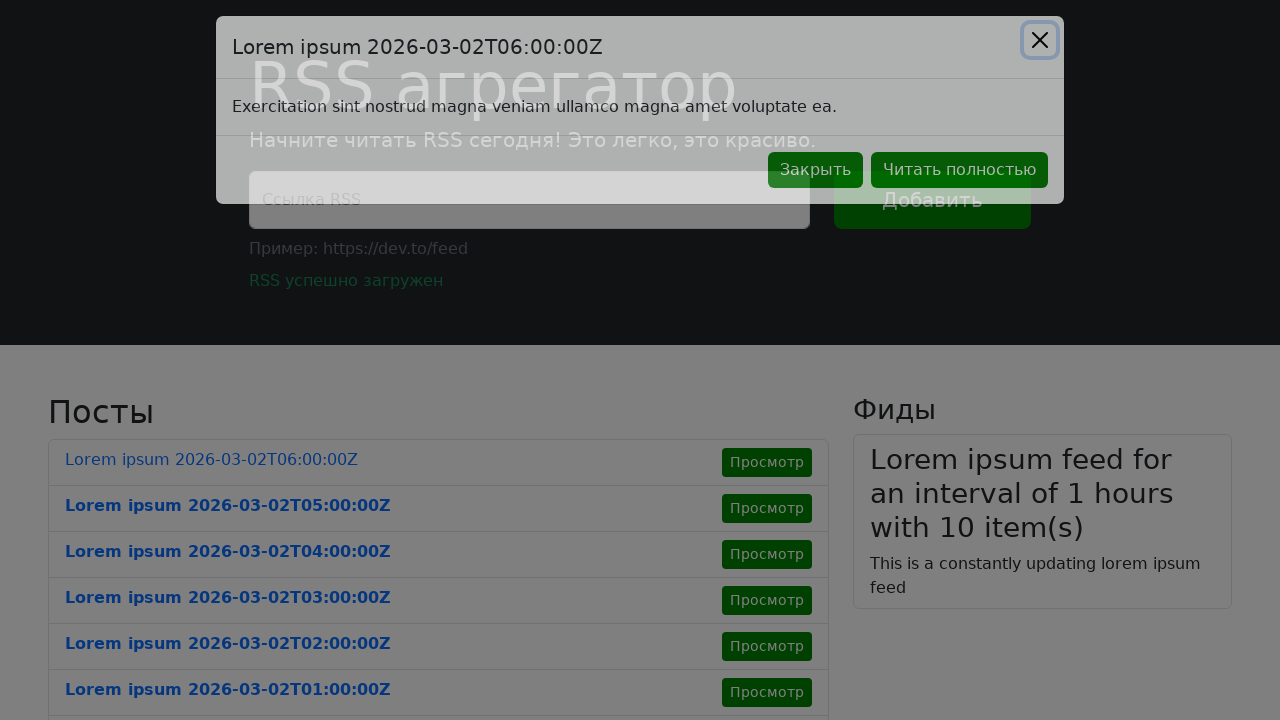

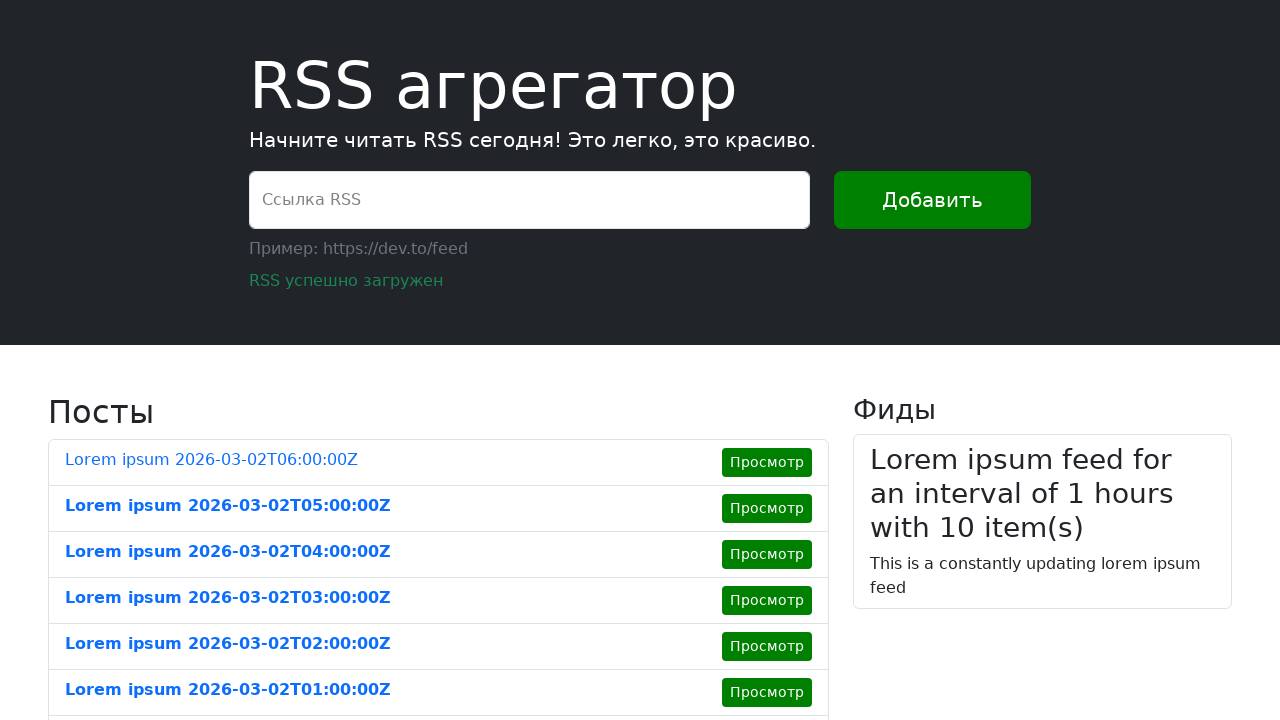